Tests that an error message is displayed when attempting to login with invalid credentials

Starting URL: https://www.saucedemo.com/

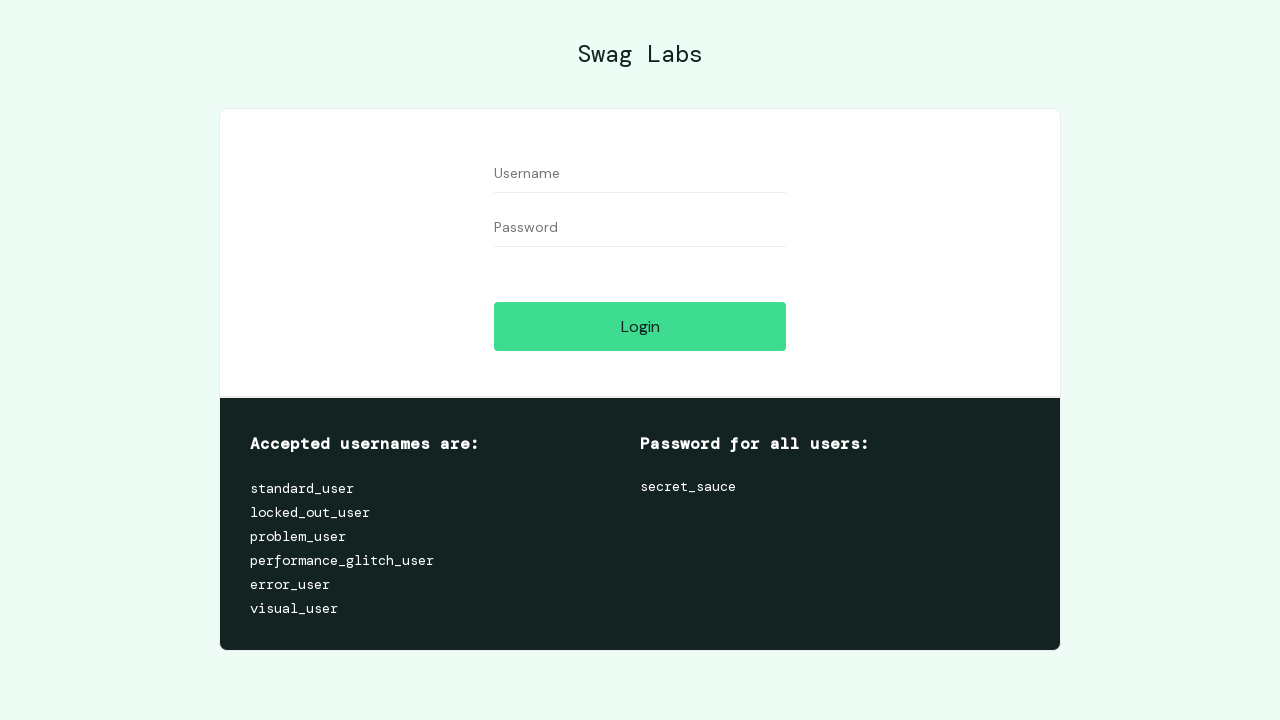

Navigated to Sauce Demo login page
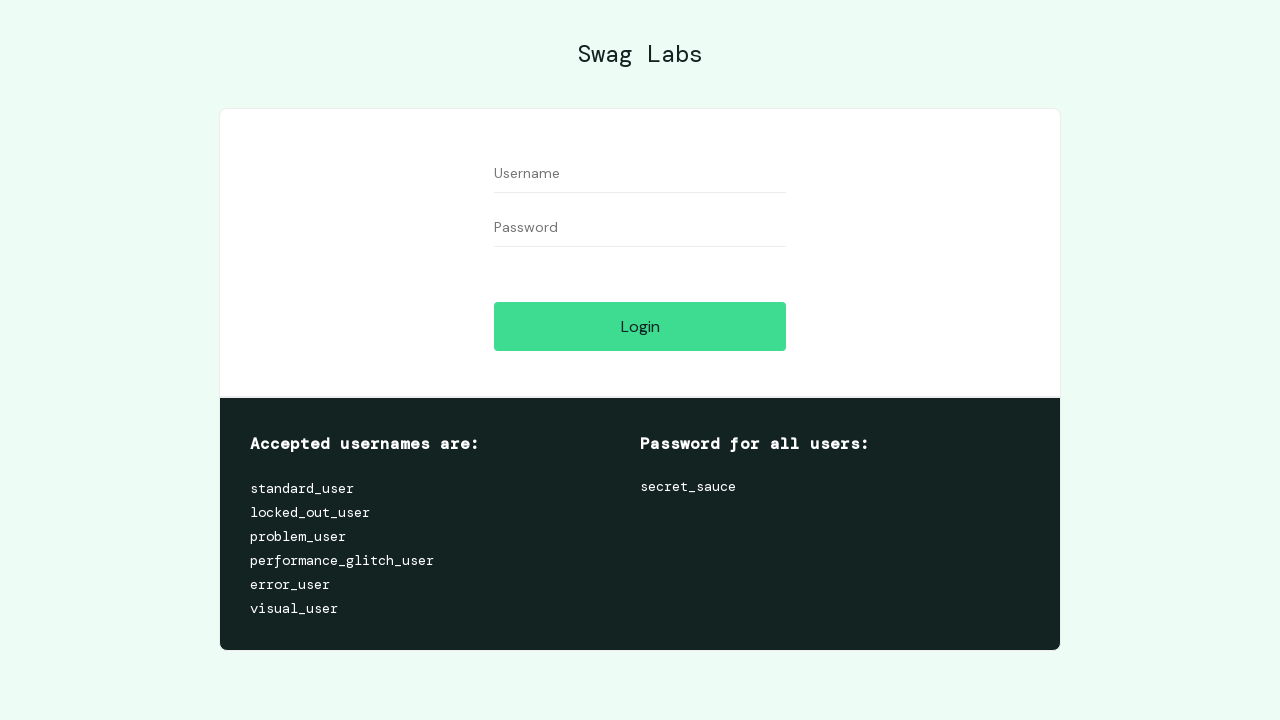

Filled username field with 'standard_user' on #user-name
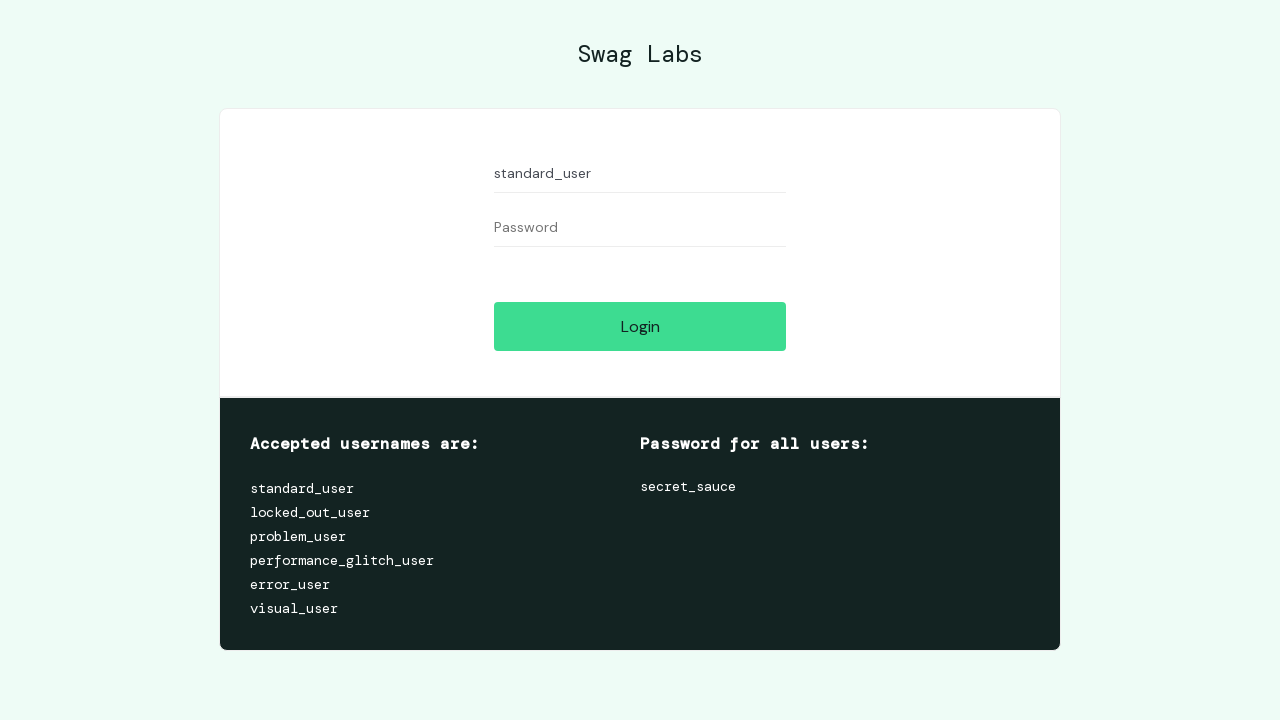

Filled password field with invalid password 'invalidpassword' on #password
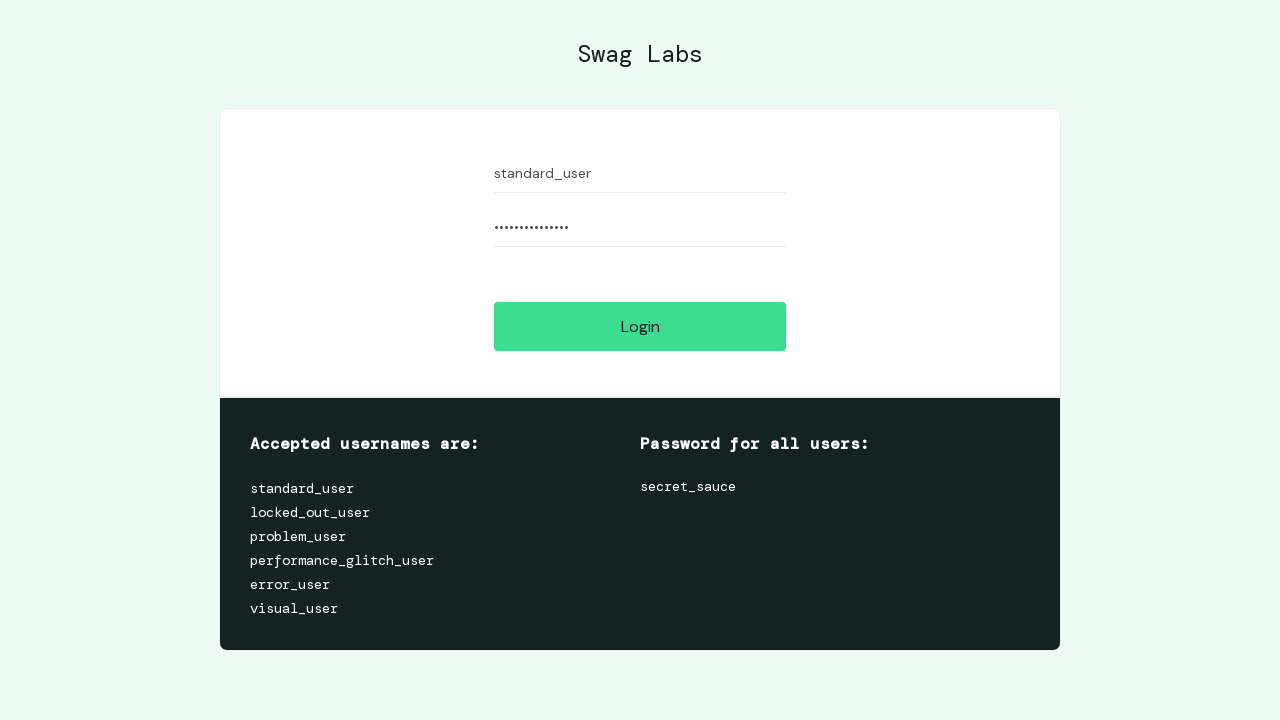

Clicked login button at (640, 326) on #login-button
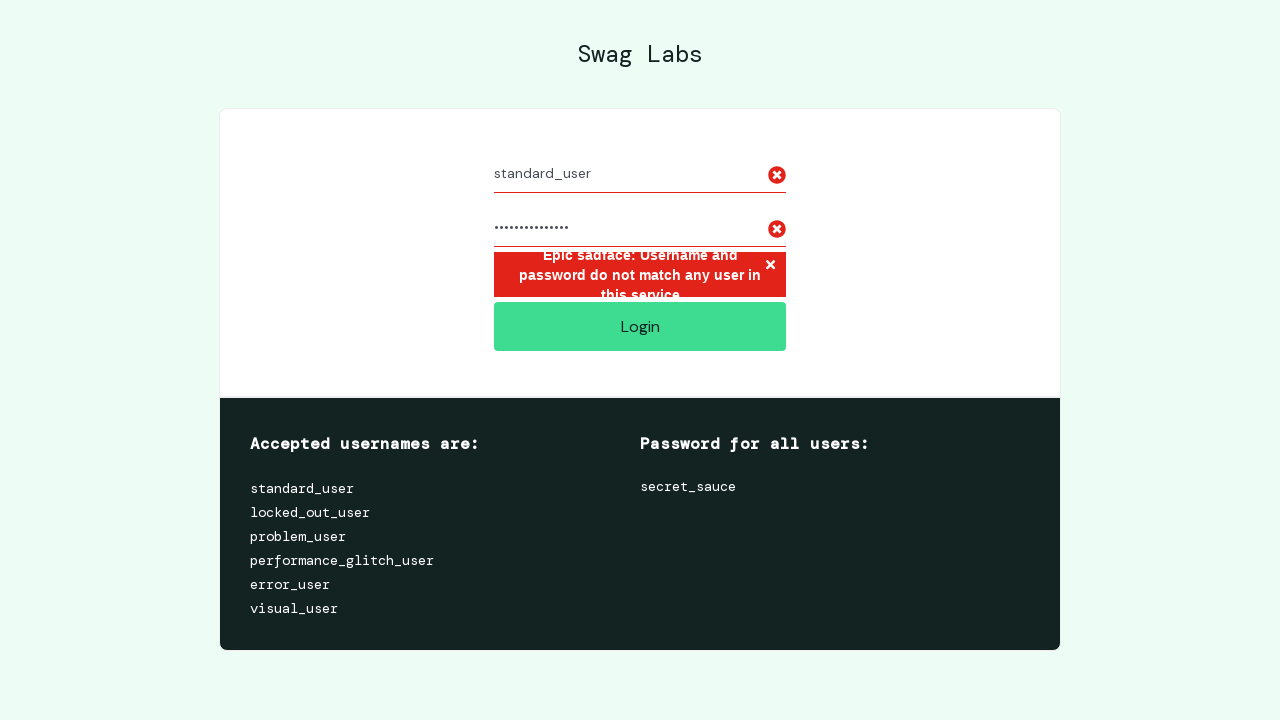

Error message 'Epic sadface: Username and password do not match any user in this service' appeared
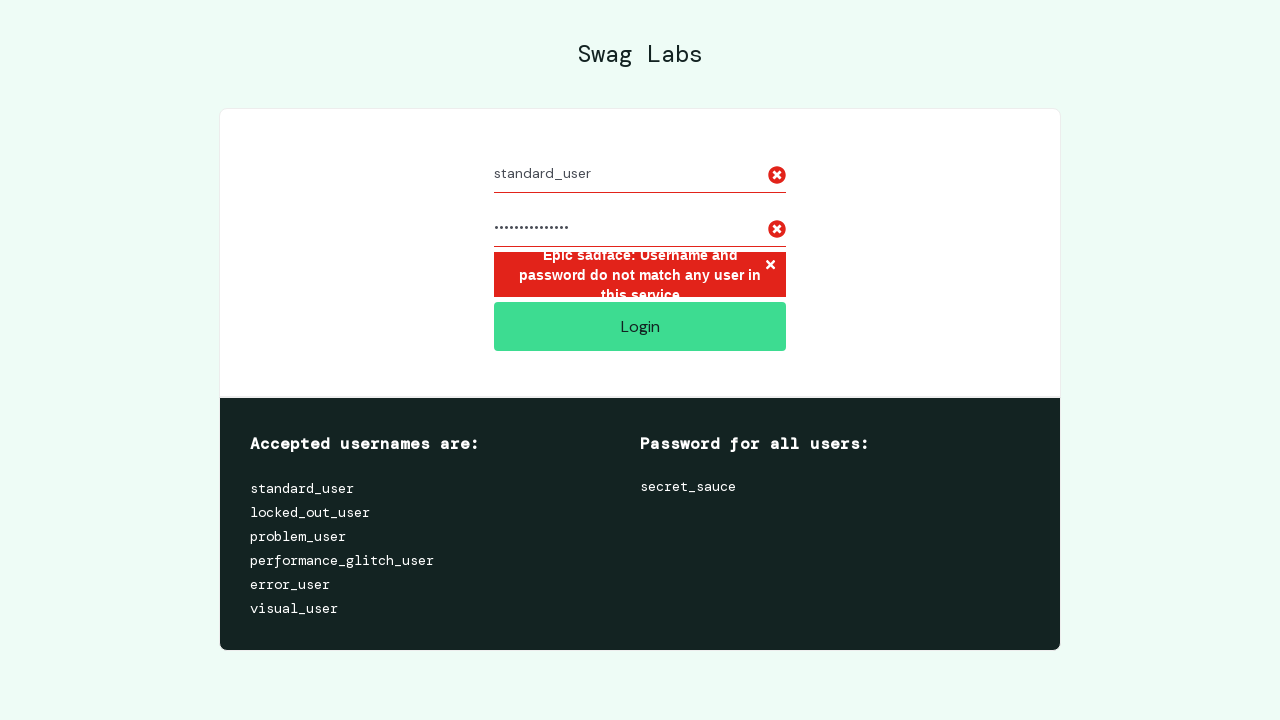

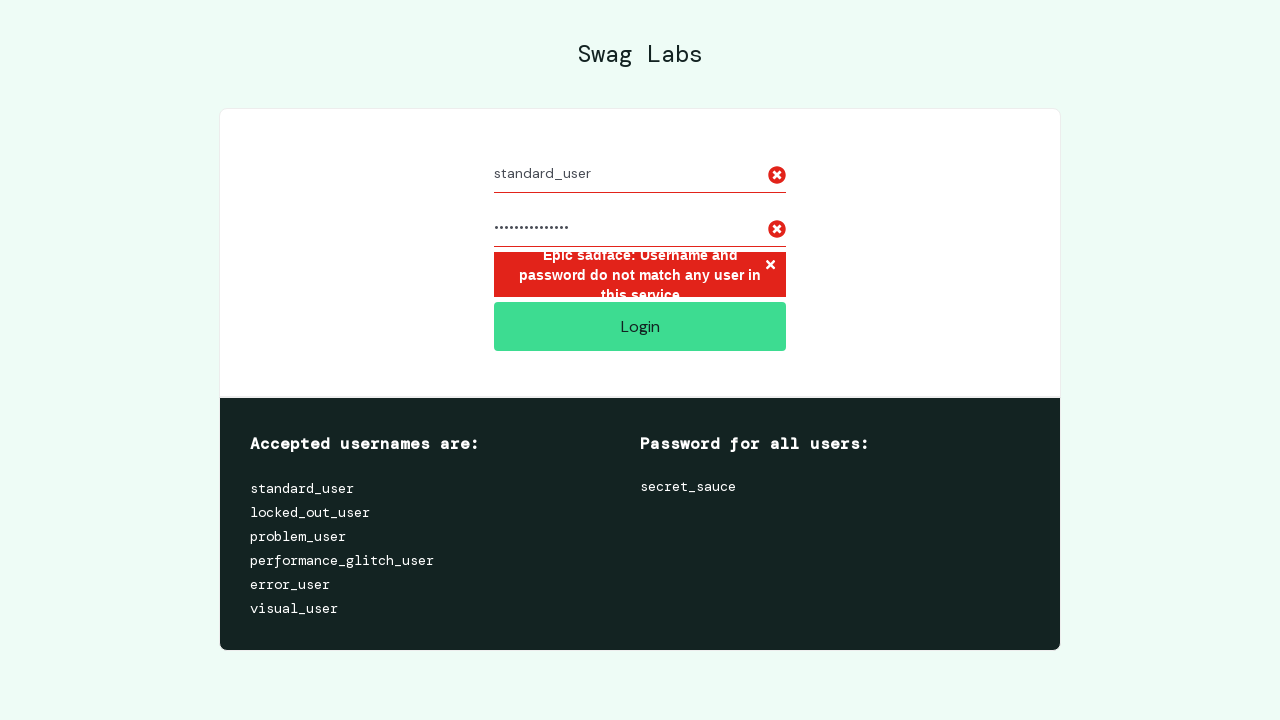